Tests JavaScript prompt dialog by clicking a button, entering text into the prompt, accepting it, and verifying the entered text appears in the result

Starting URL: http://the-internet.herokuapp.com/javascript_alerts

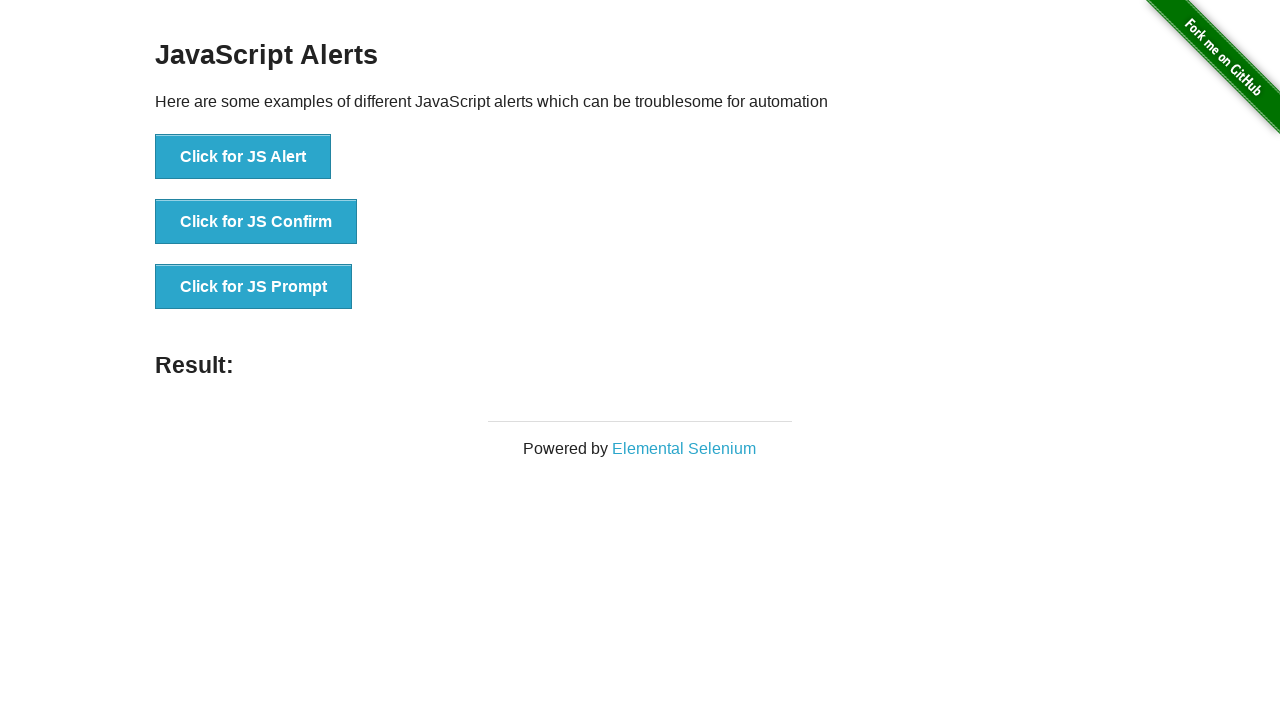

Set up dialog handler to accept prompts with text 'Привет'
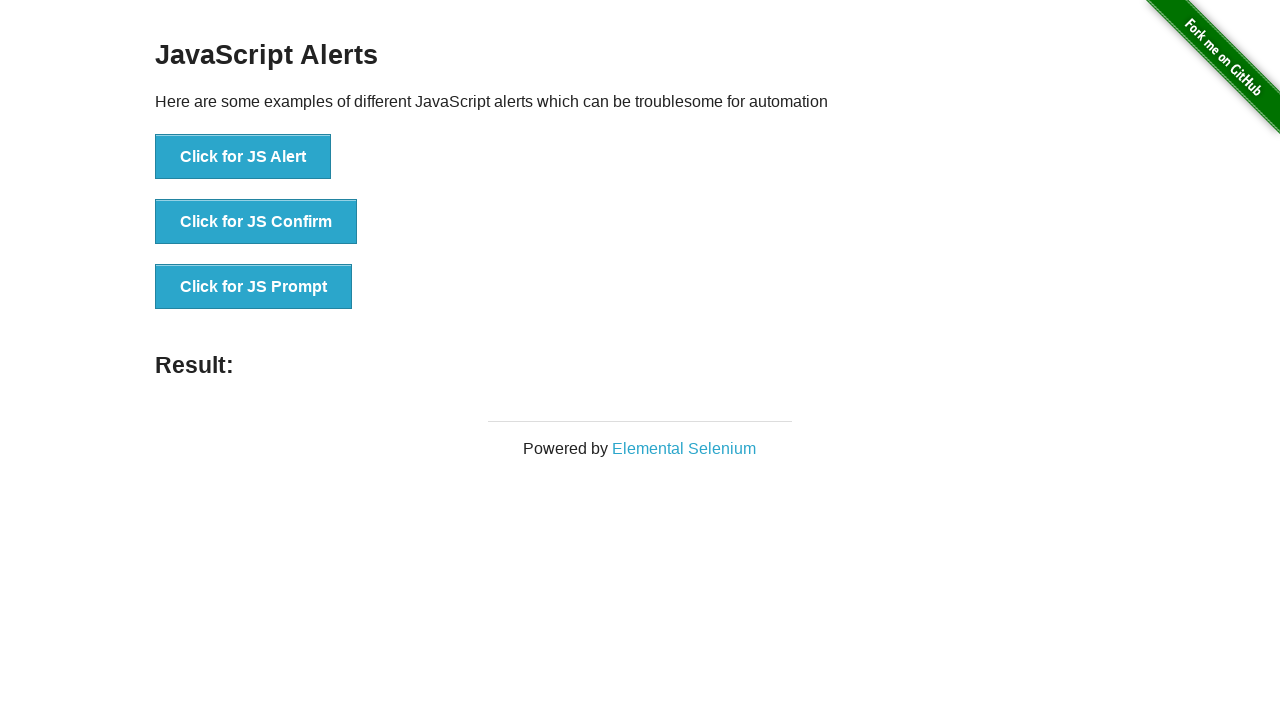

Clicked 'Click for JS Prompt' button to trigger JavaScript prompt dialog at (254, 287) on xpath=//button[.='Click for JS Prompt']
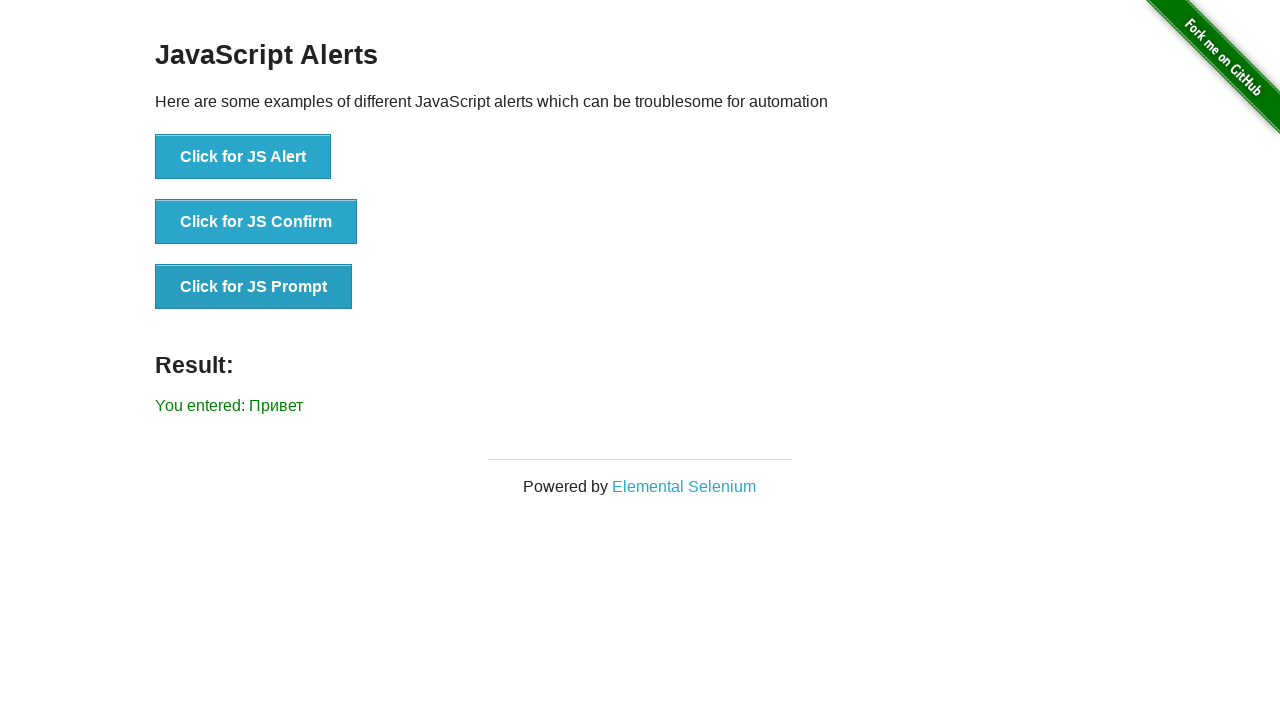

Verified that result text appeared after accepting the prompt
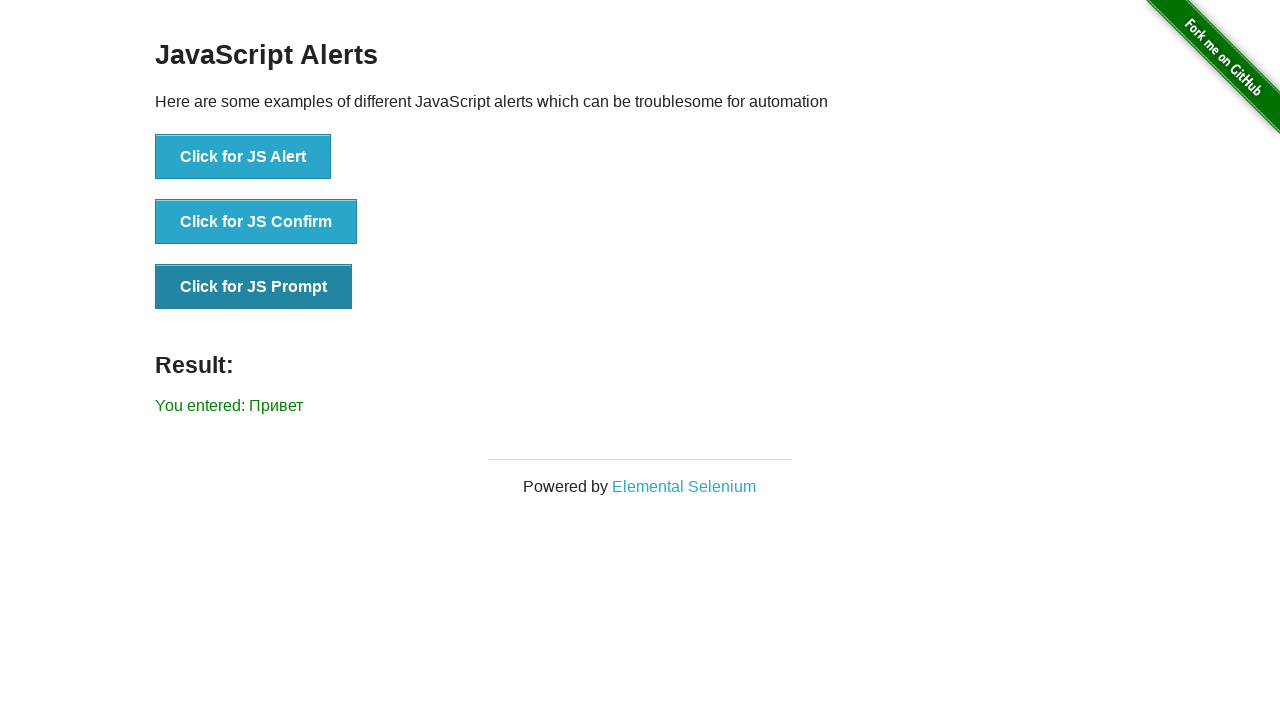

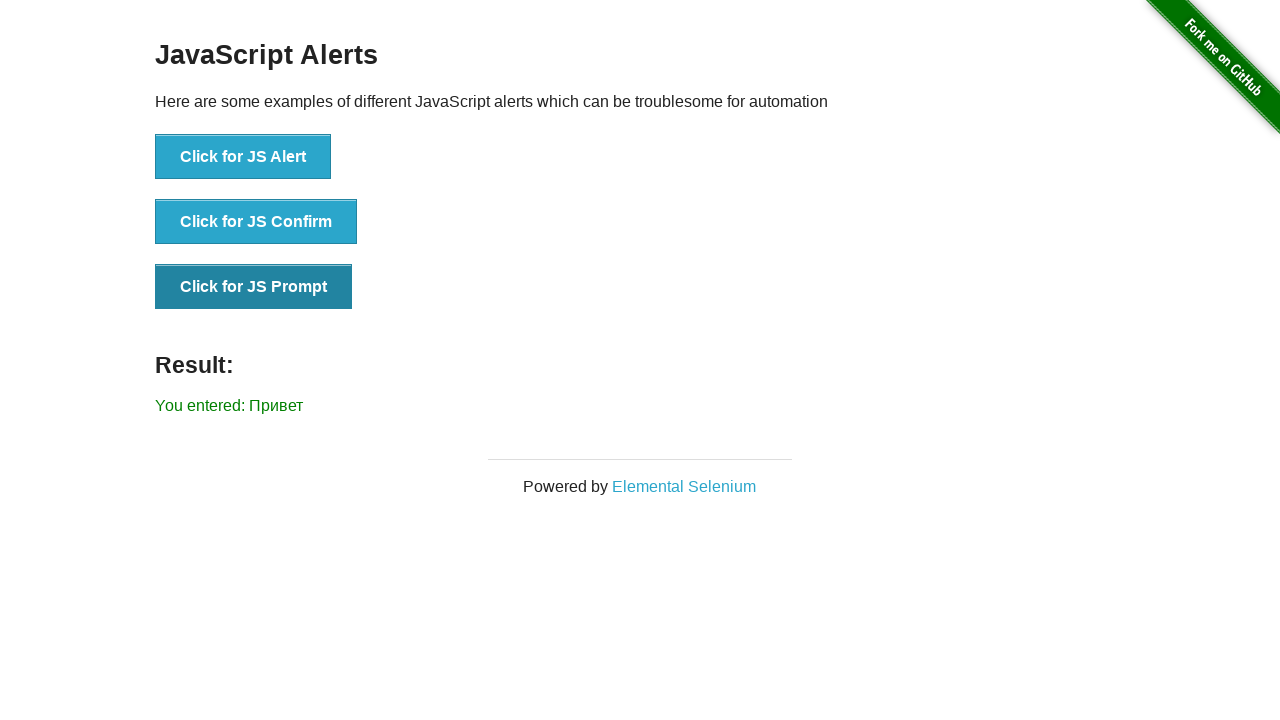